Tests adding a new todo item to the LambdaTest sample todo app by typing a task name and pressing Enter, then verifying the item appears in the list

Starting URL: https://lambdatest.github.io/sample-todo-app/

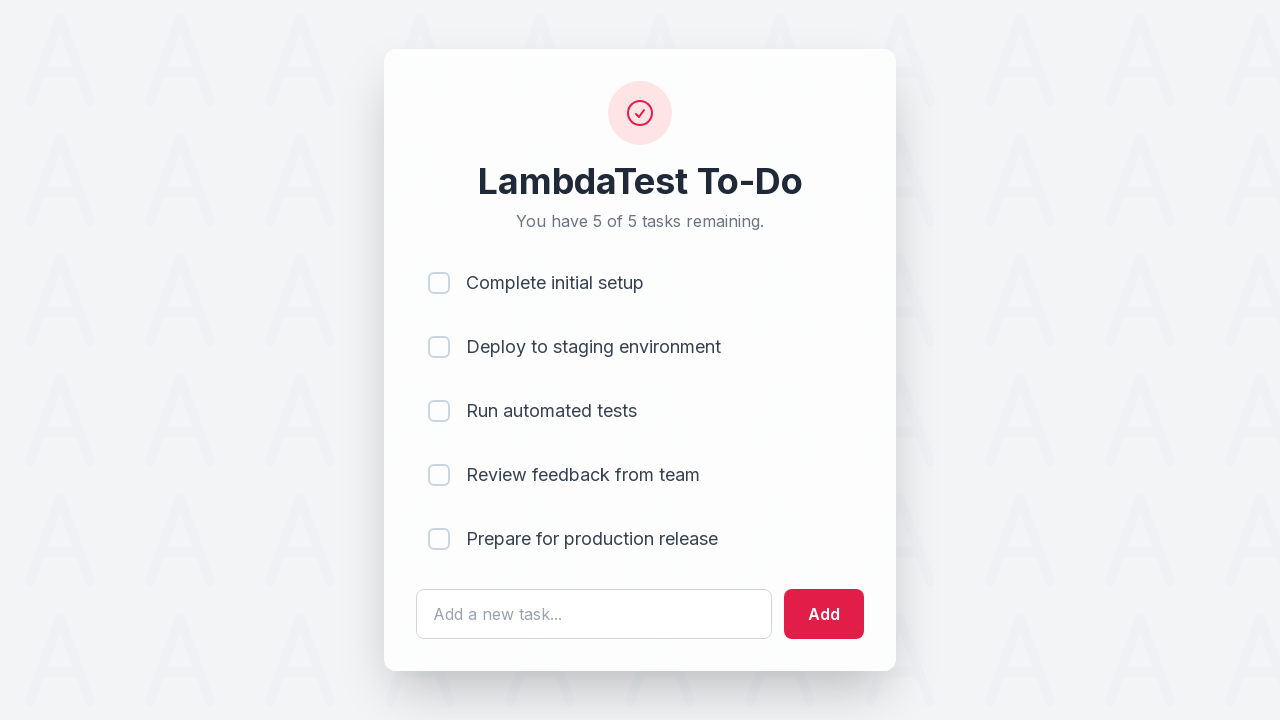

Filled todo input field with 'Zeus new task' on #sampletodotext
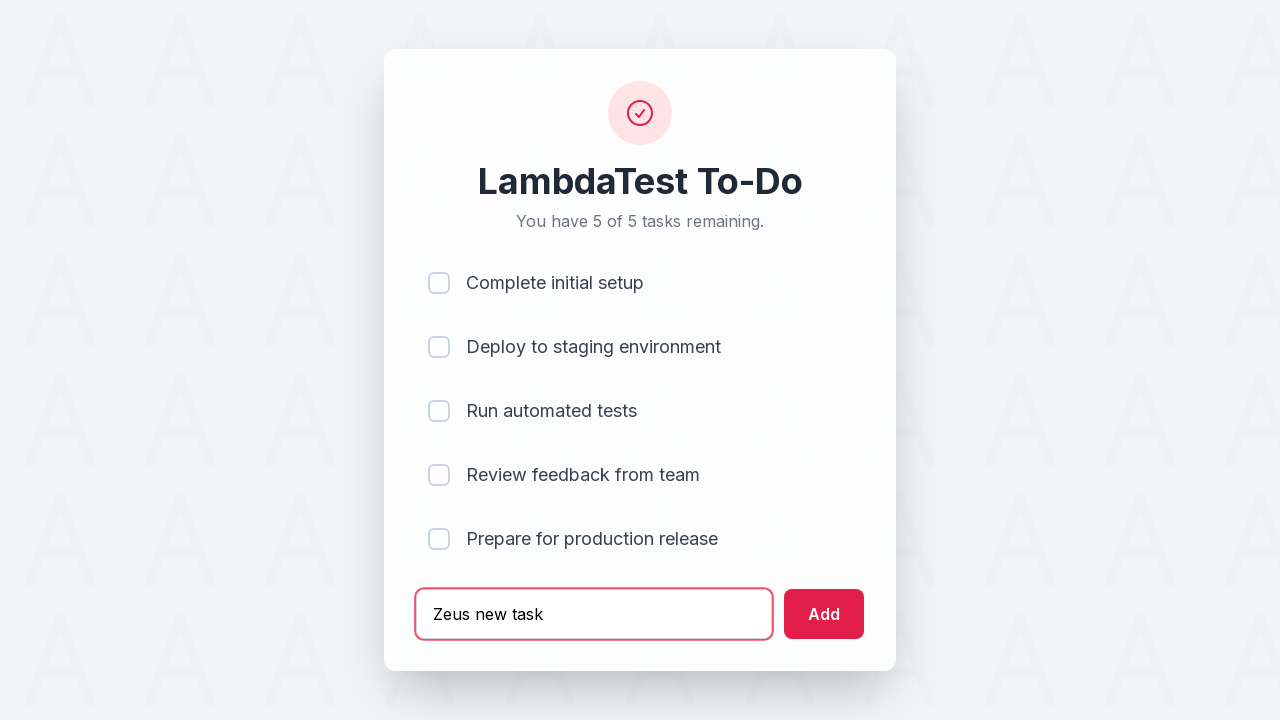

Pressed Enter to submit the new todo item on #sampletodotext
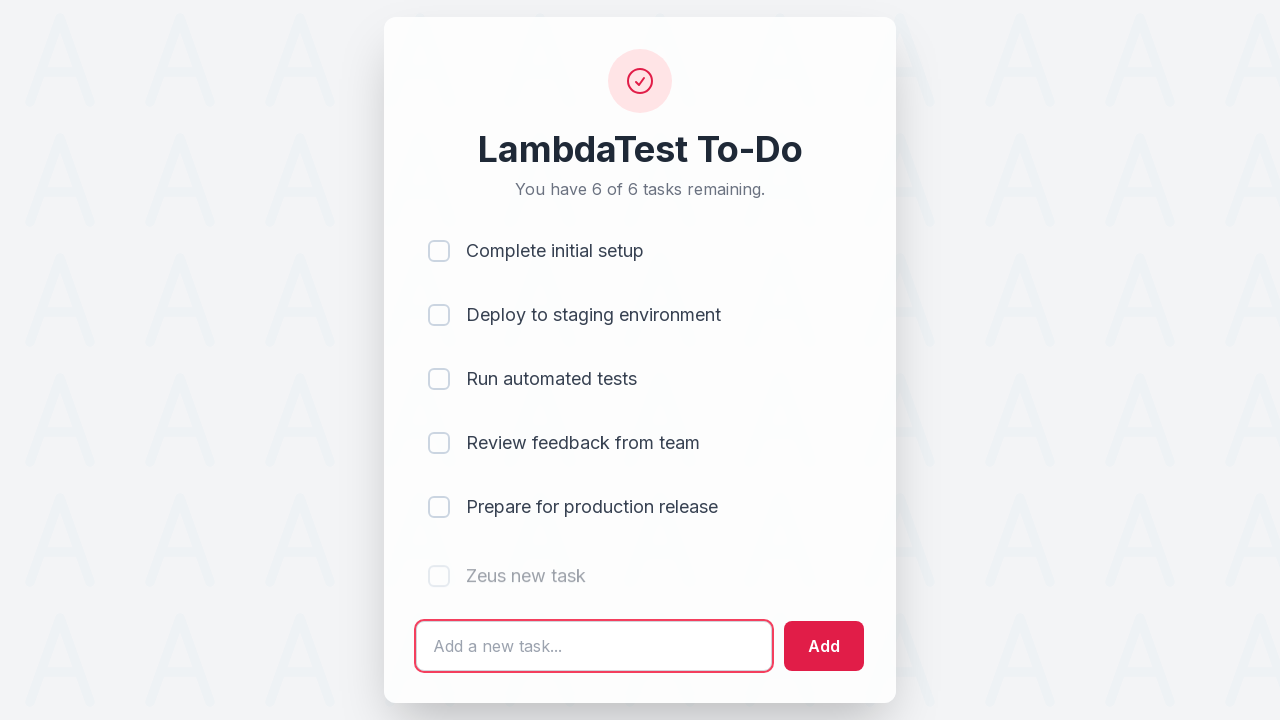

New todo item appeared in the list
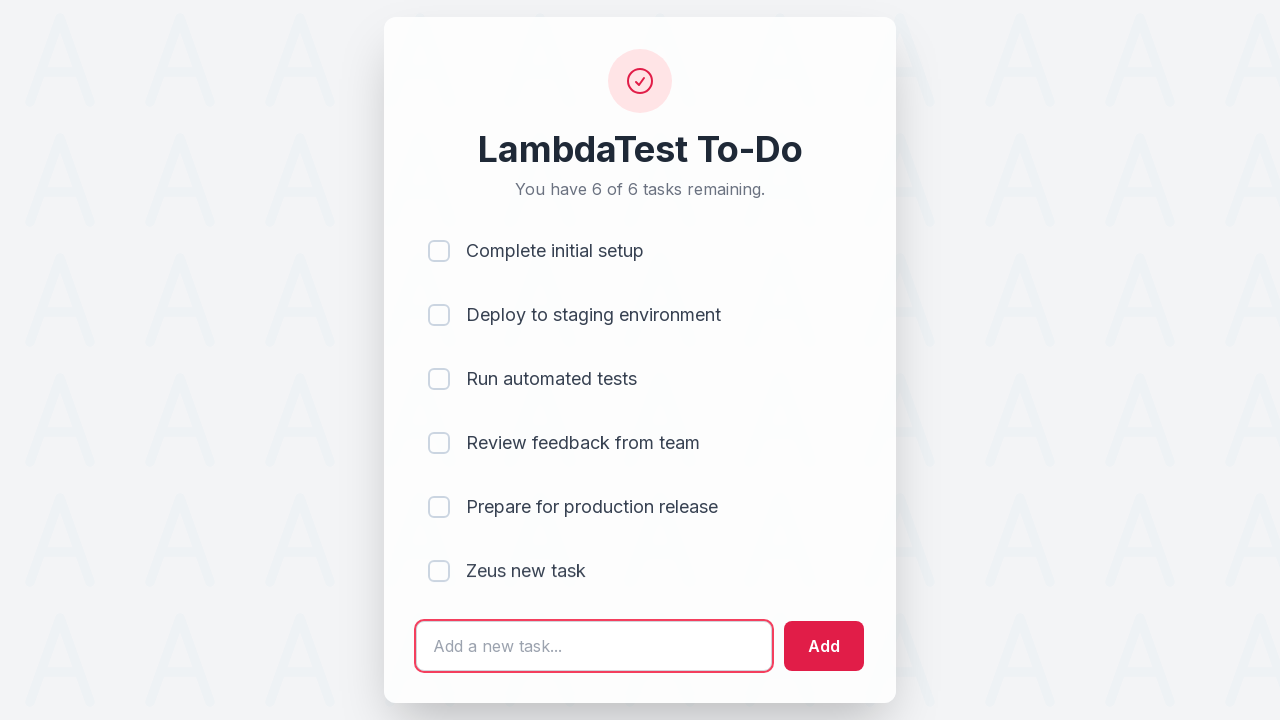

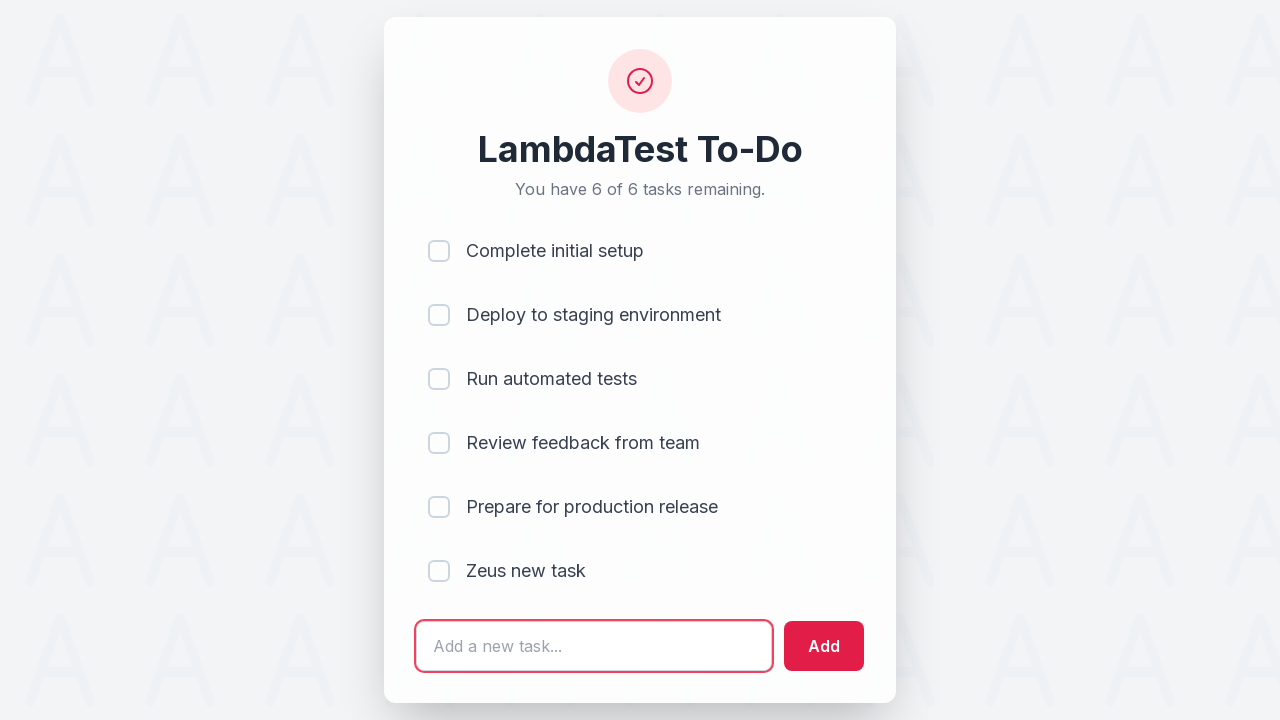